Tests scrolling to a specific element on the page to bring it into view

Starting URL: https://bonigarcia.dev/selenium-webdriver-java/long-page.html

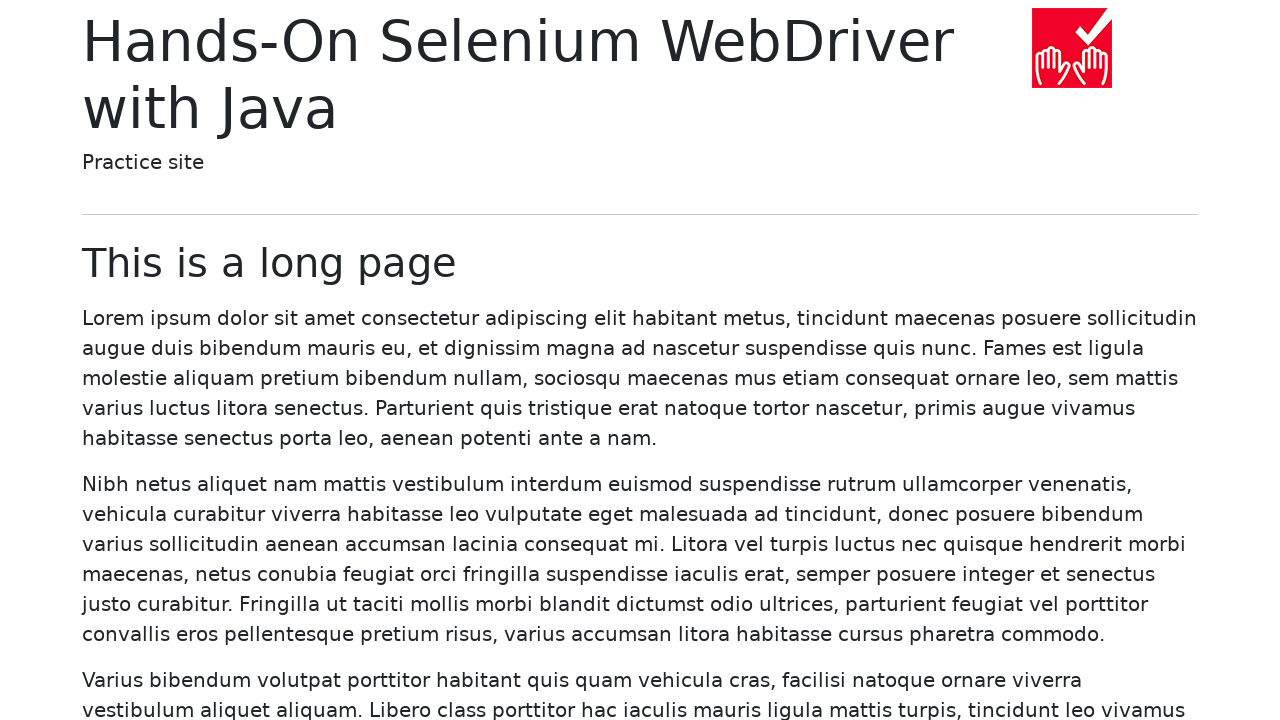

Located element containing text 'Curae id risus lacinia nisl lectus class'
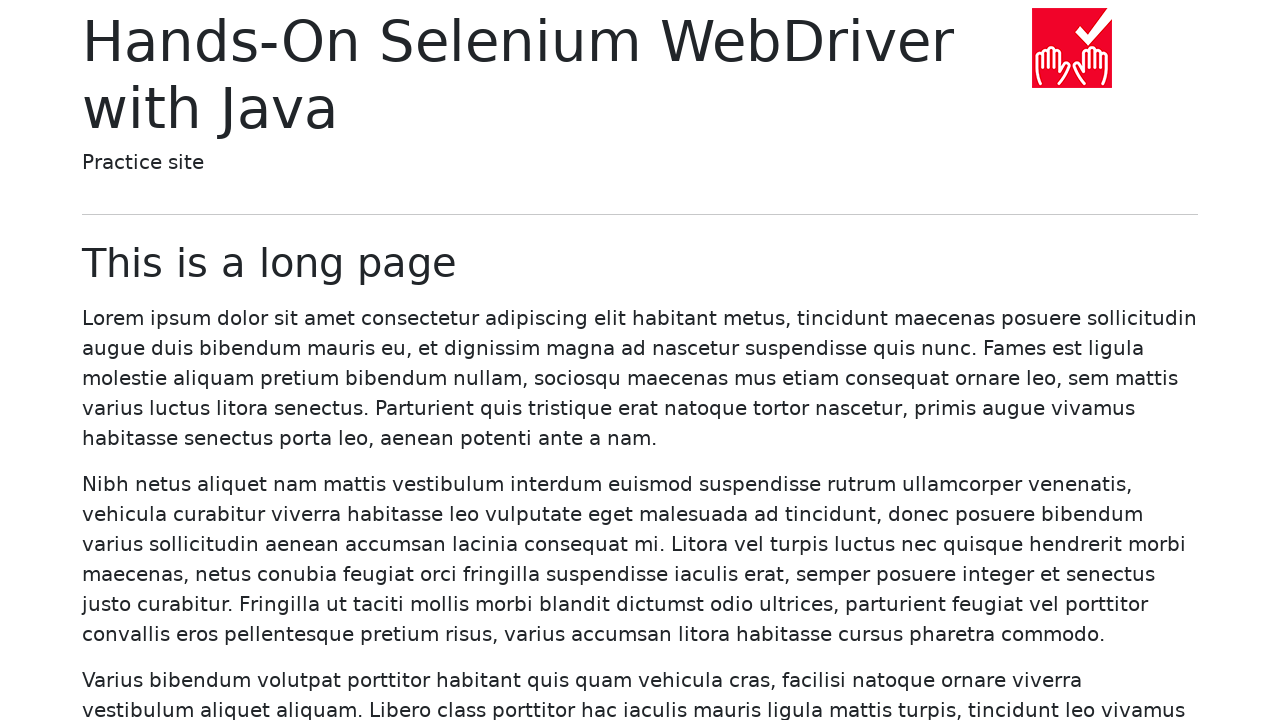

Scrolled to element to bring it into view
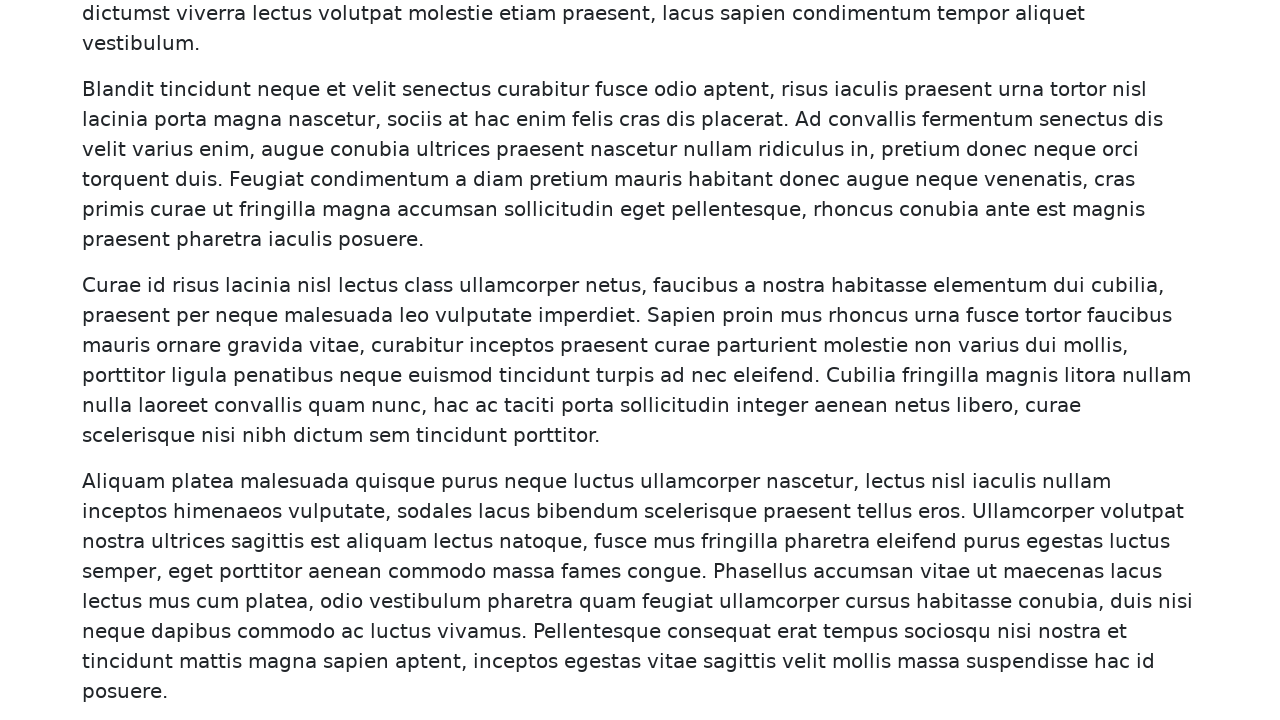

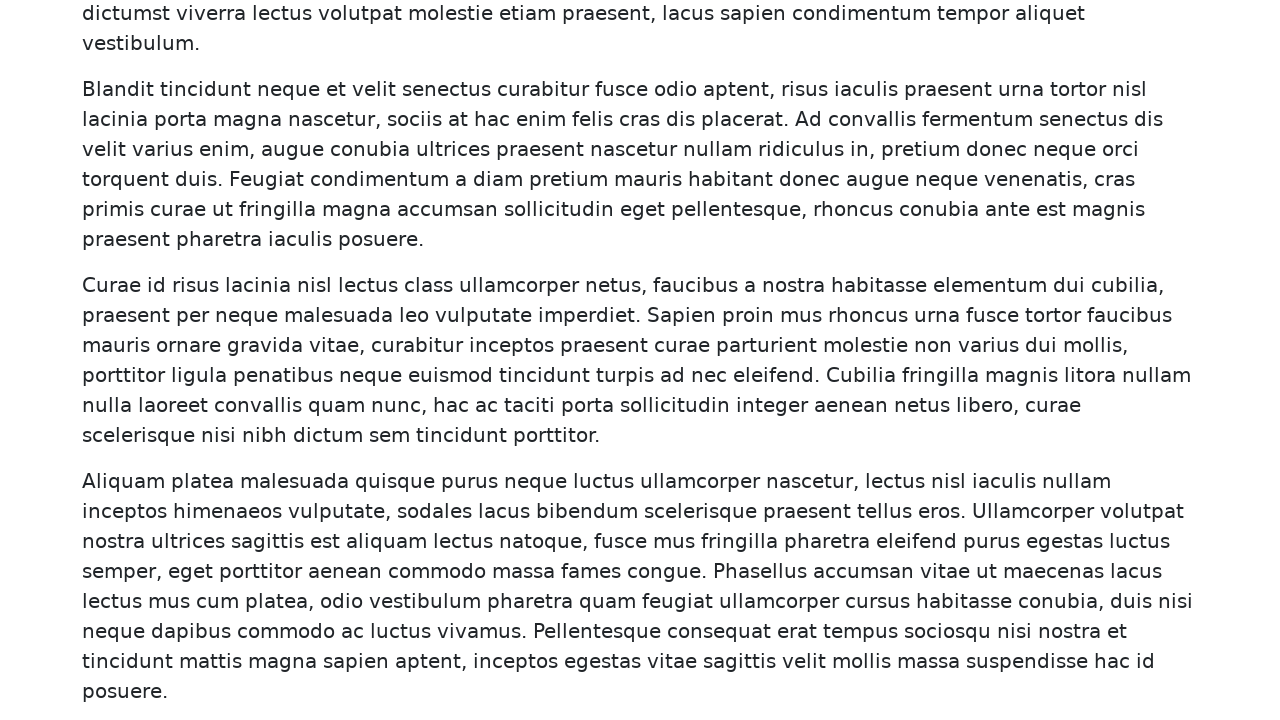